Navigates to Hepsiburada (Turkish e-commerce site) homepage

Starting URL: https://hepsiburada.com

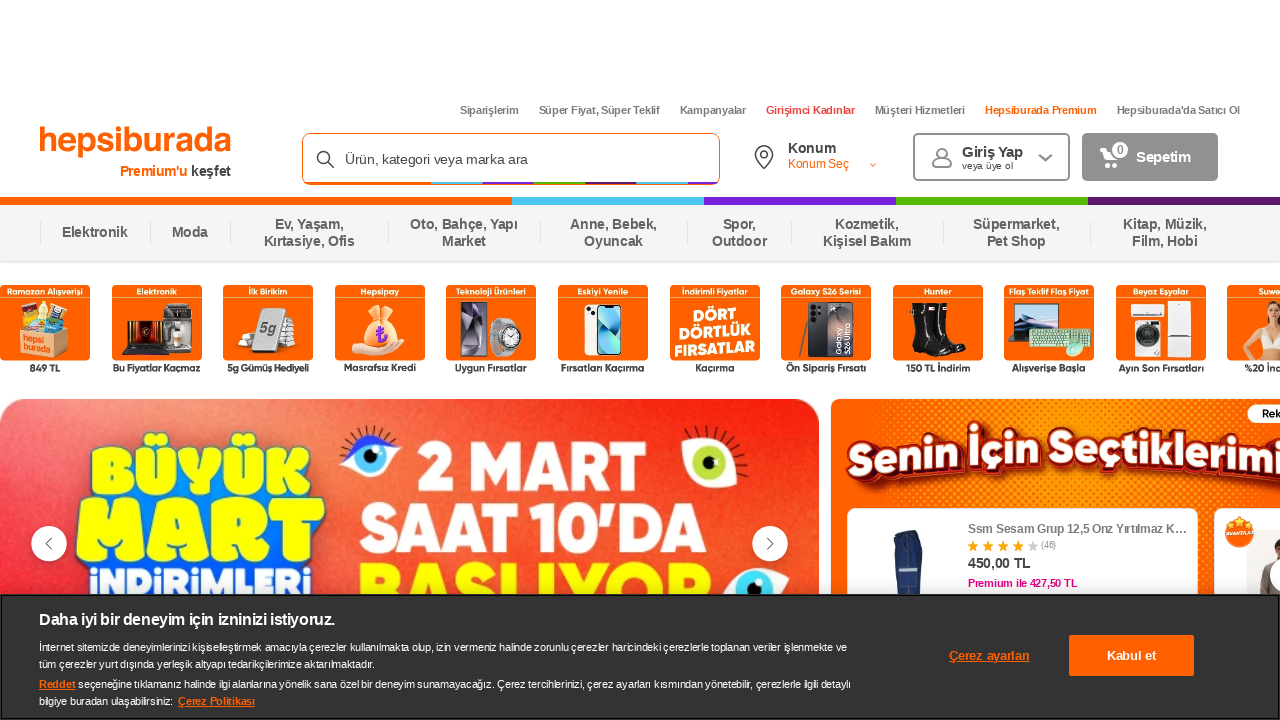

Waited for Hepsiburada homepage to load (DOM content loaded)
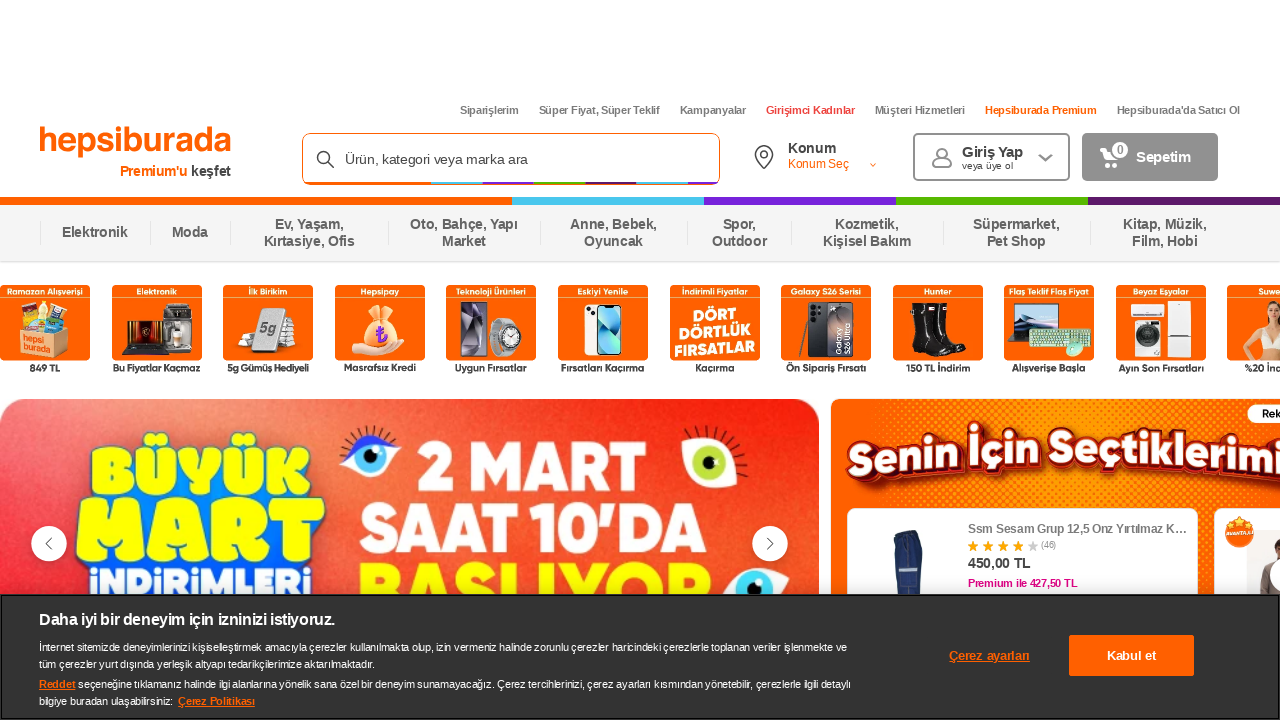

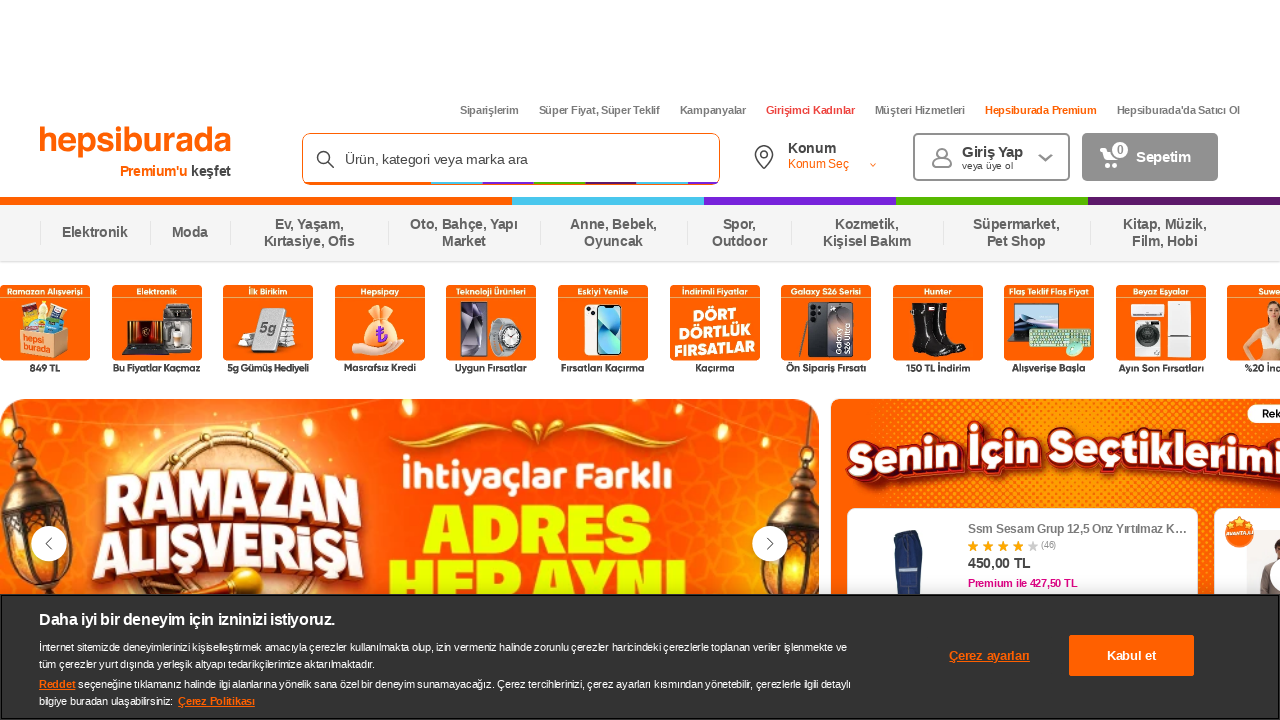